Navigates to the Elements page by clicking on the Elements card

Starting URL: https://demoqa.com/

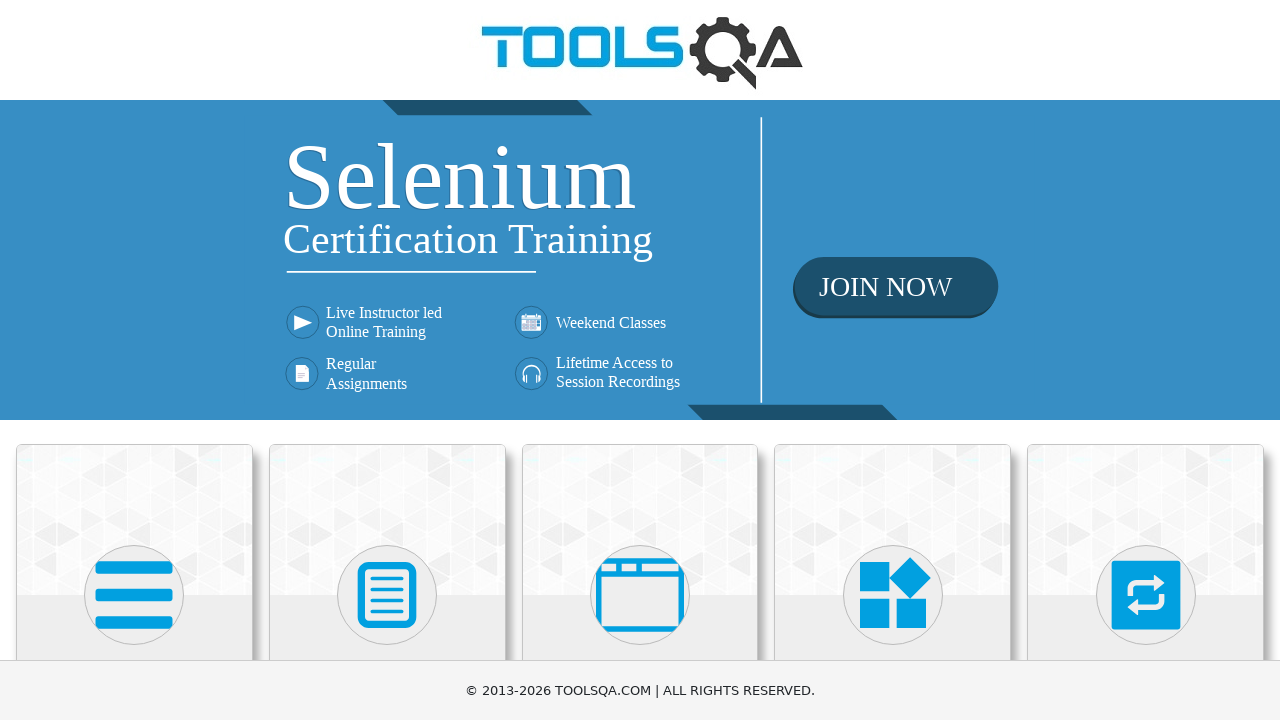

Clicked on the Elements card to navigate to Elements page at (134, 520) on xpath=//h5[contains(., "Elements")]/ancestor::div[contains(@class, "top-card")]
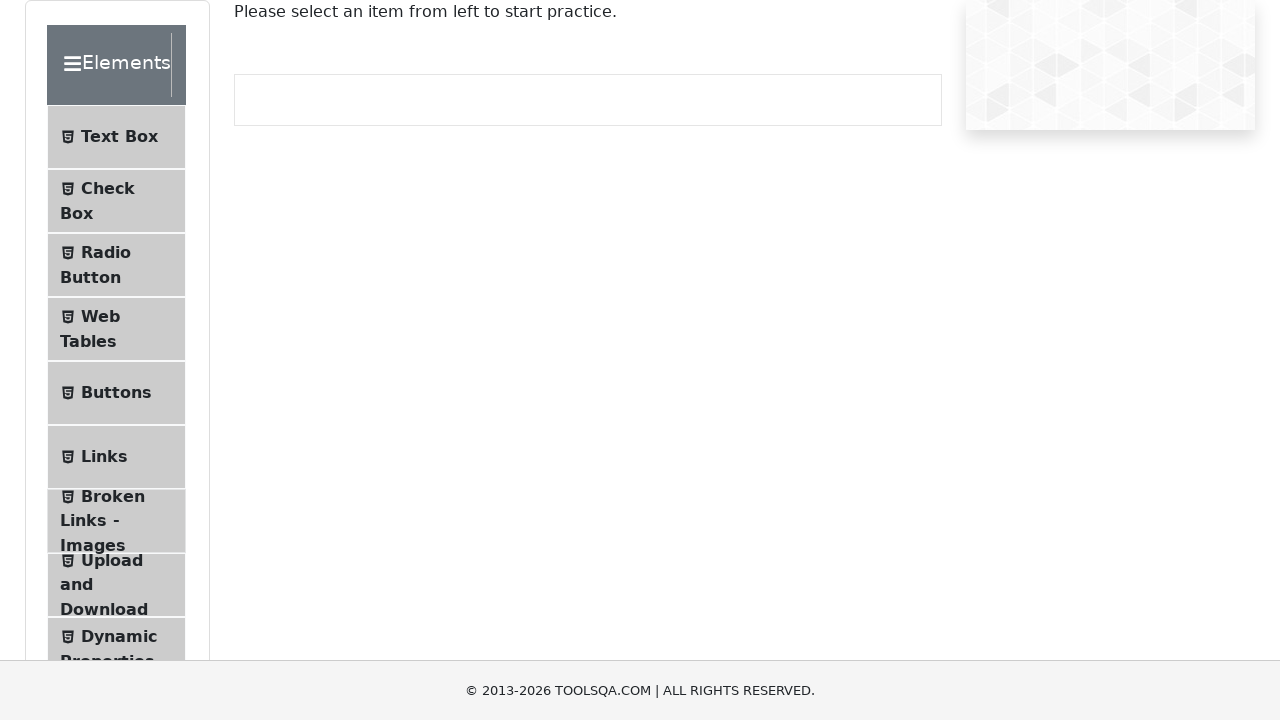

Successfully navigated to the Elements page
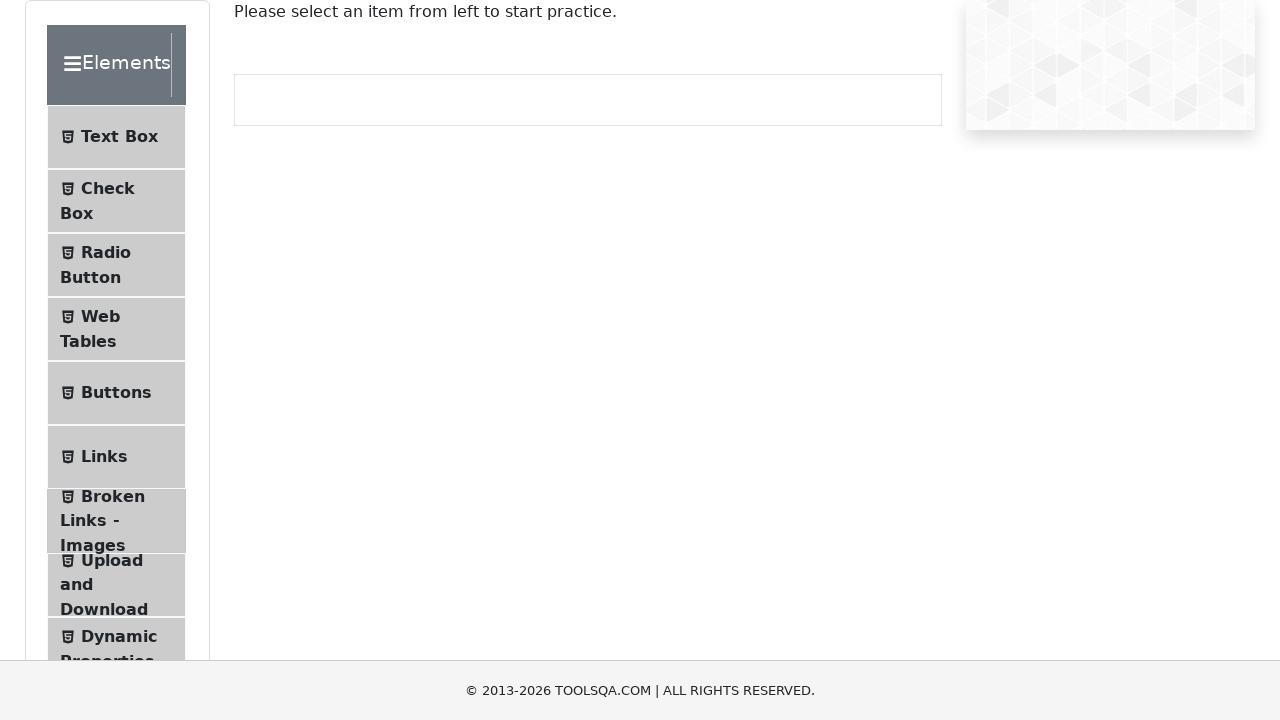

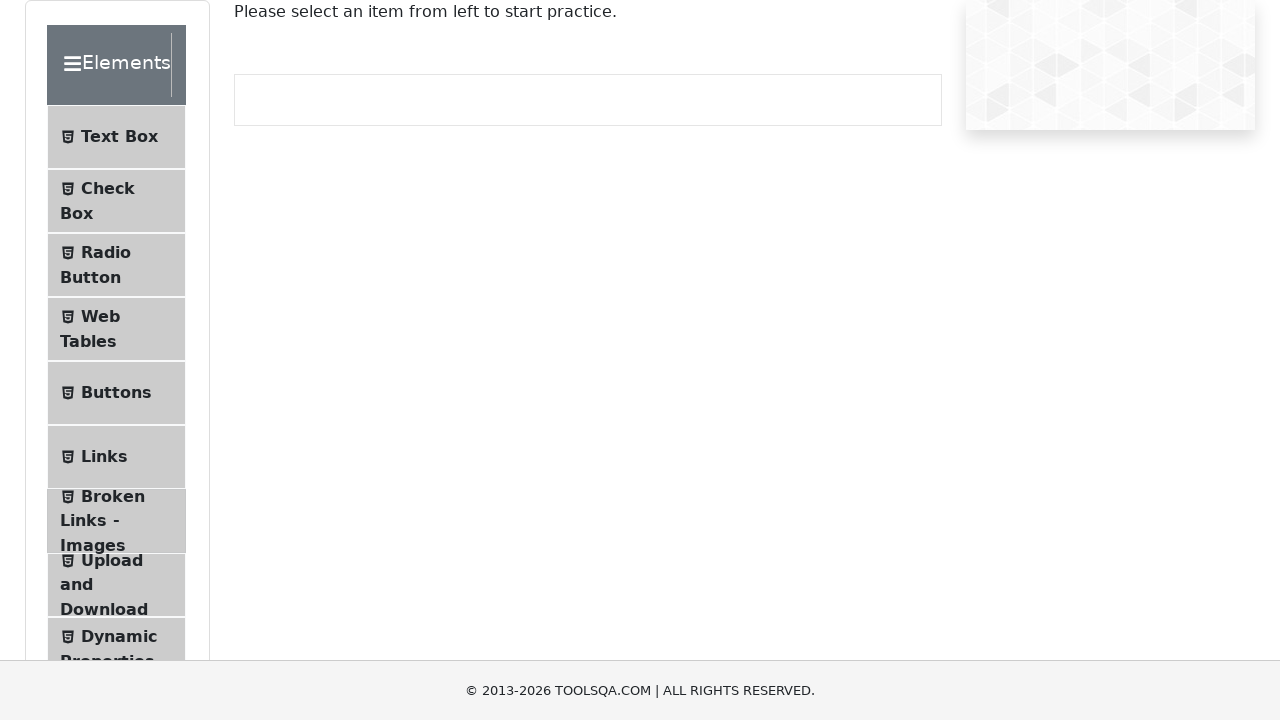